Tests hover functionality by moving the mouse to the "More" navigation element to trigger a dropdown or menu display

Starting URL: https://qspidersglobal.com/learn/

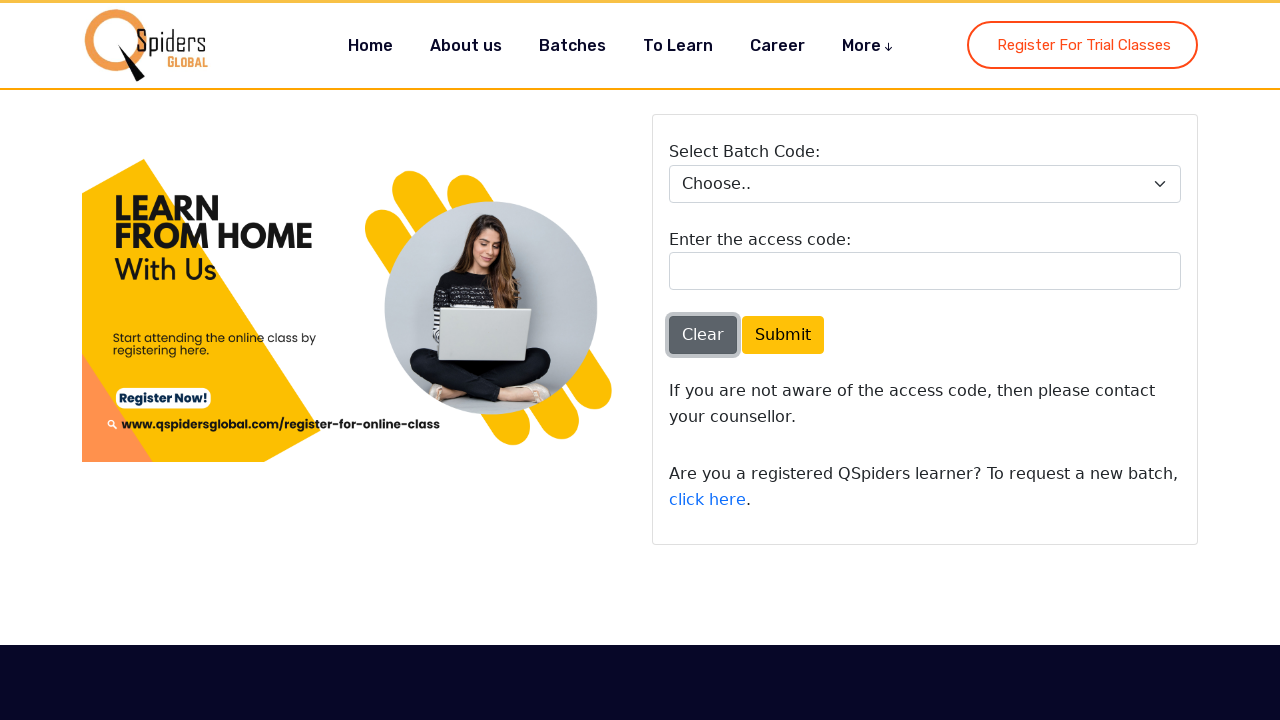

Navigated to https://qspidersglobal.com/learn/
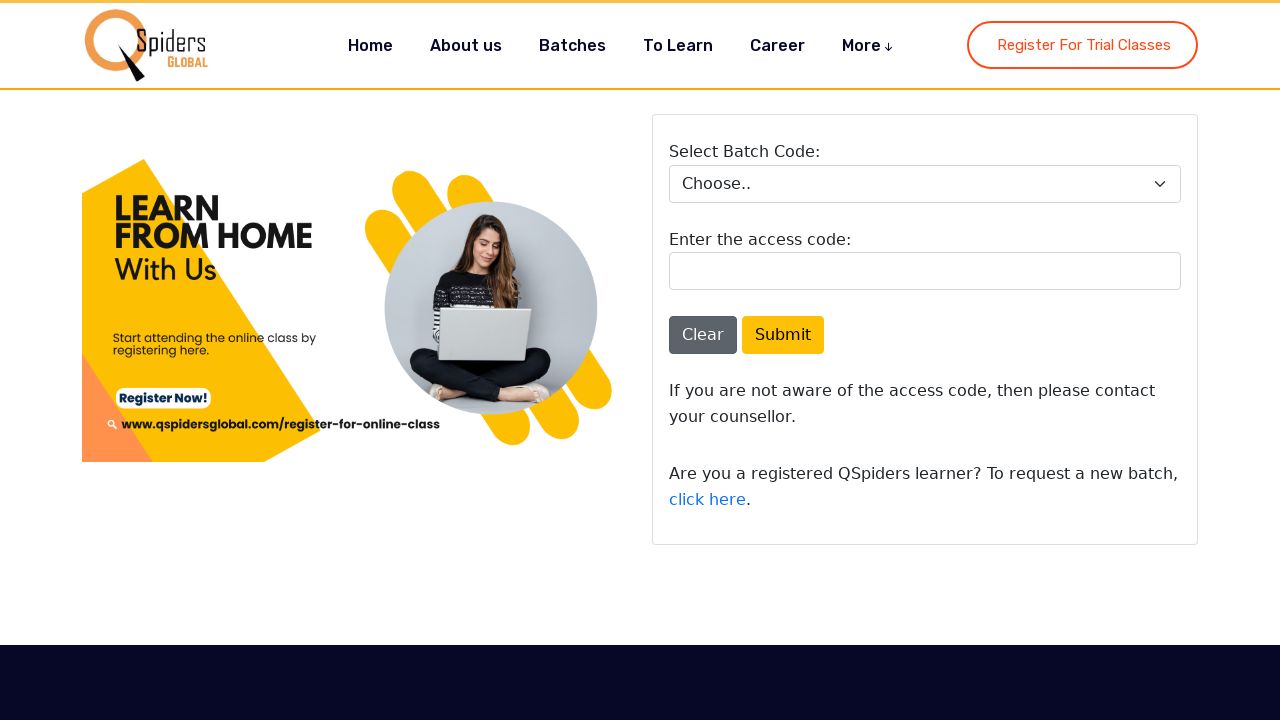

Hovered over 'More' navigation element to trigger dropdown menu at (870, 45) on xpath=//a[text()='More']
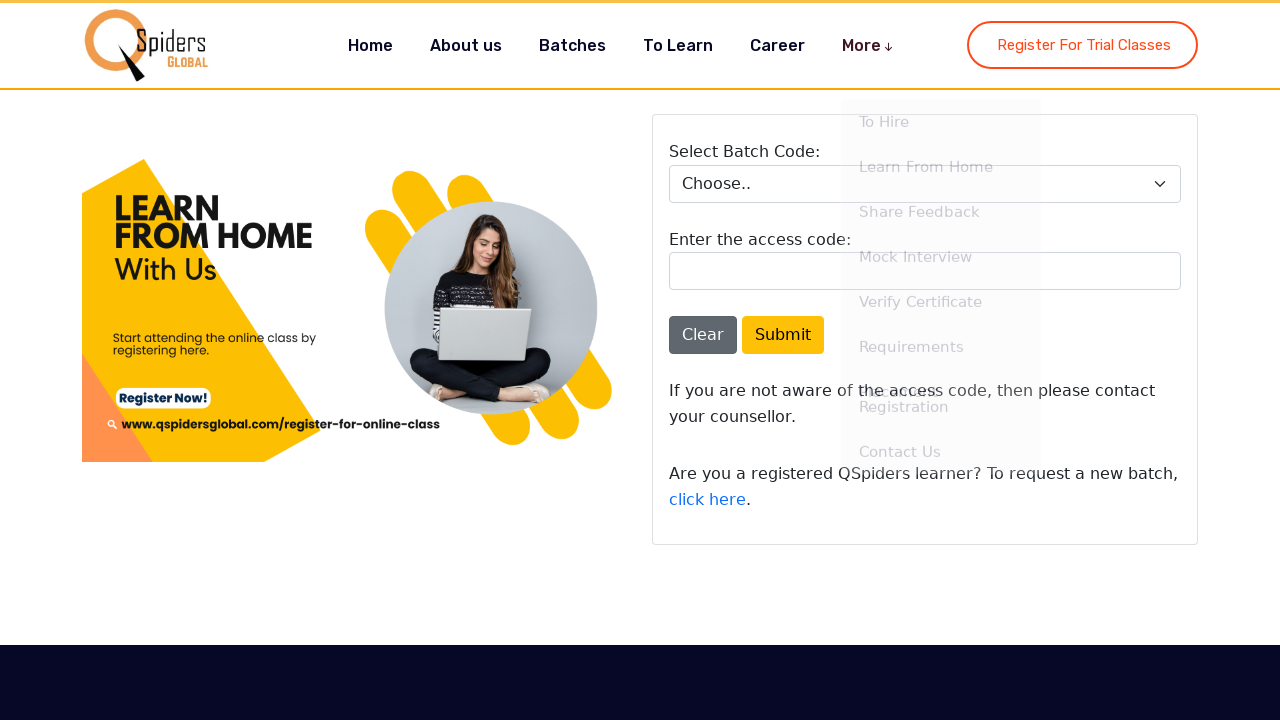

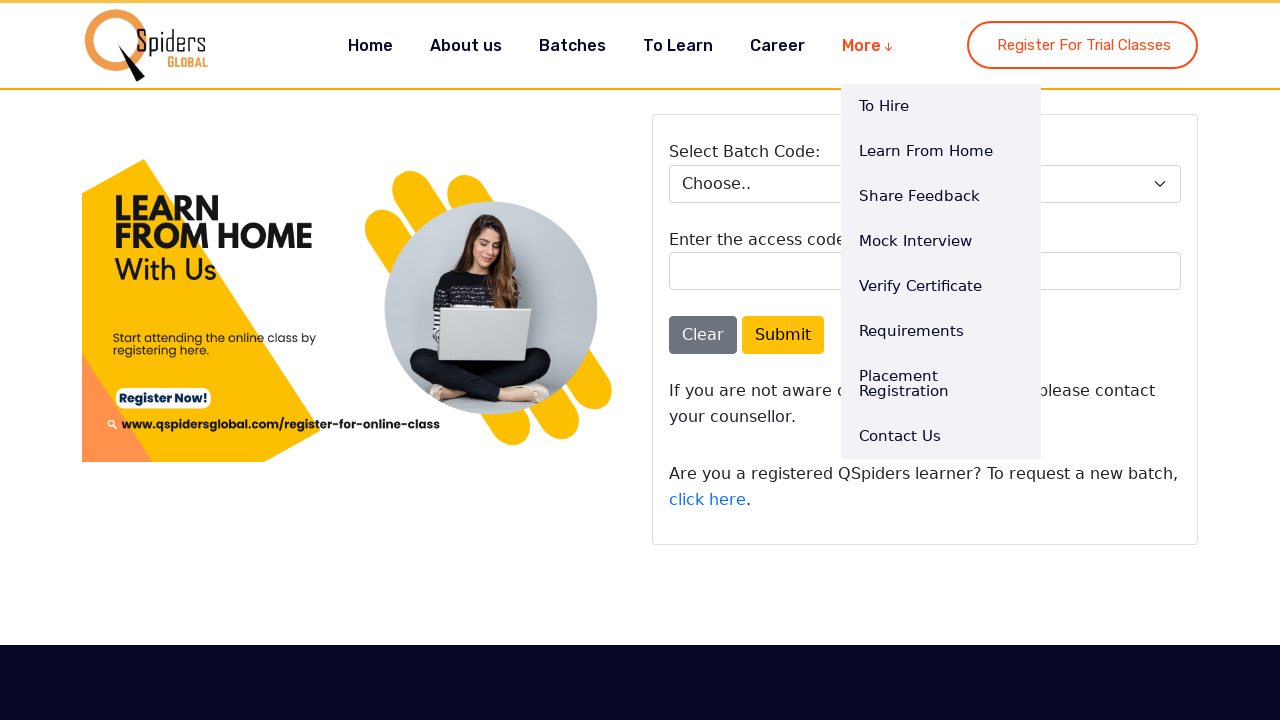